Tests basic web element interactions on a practice page by filling input fields with text, clearing them, and refilling with different values to verify the input functionality works correctly.

Starting URL: https://theautomationzone.blogspot.com/2020/07/mix-of-basic-webelements.html

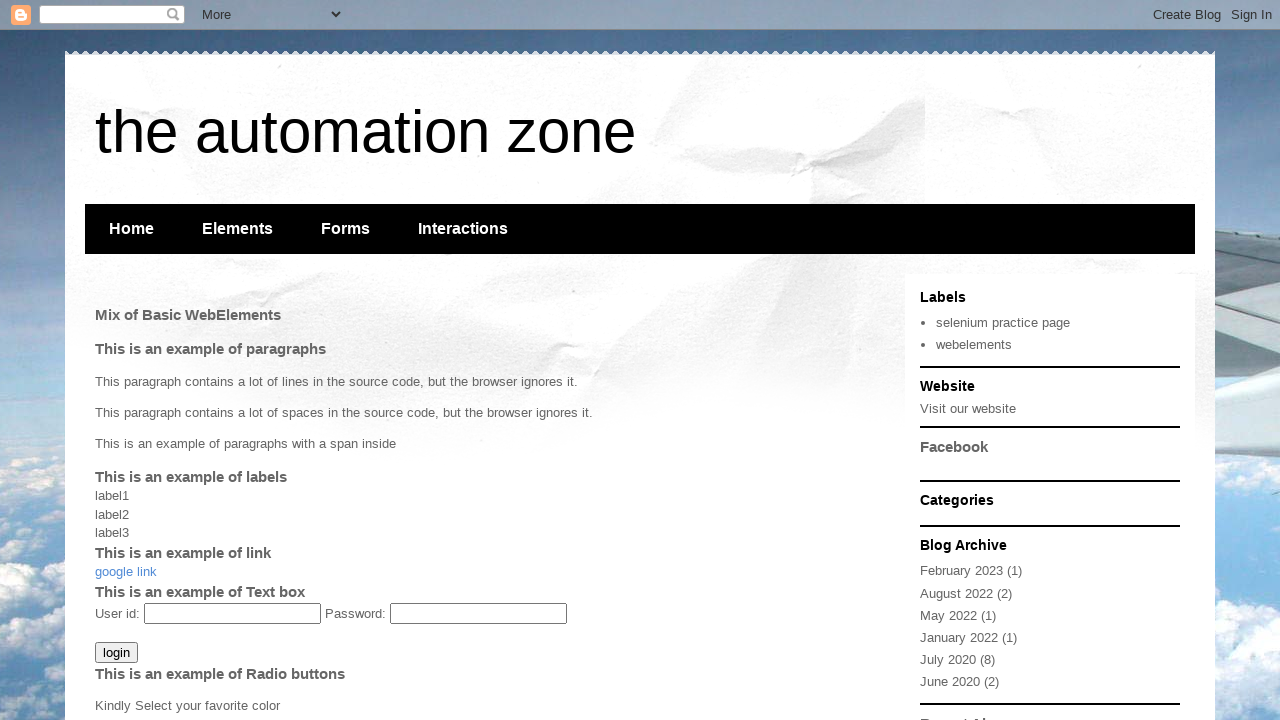

Retrieved text content from paragraph element with id 'p3'
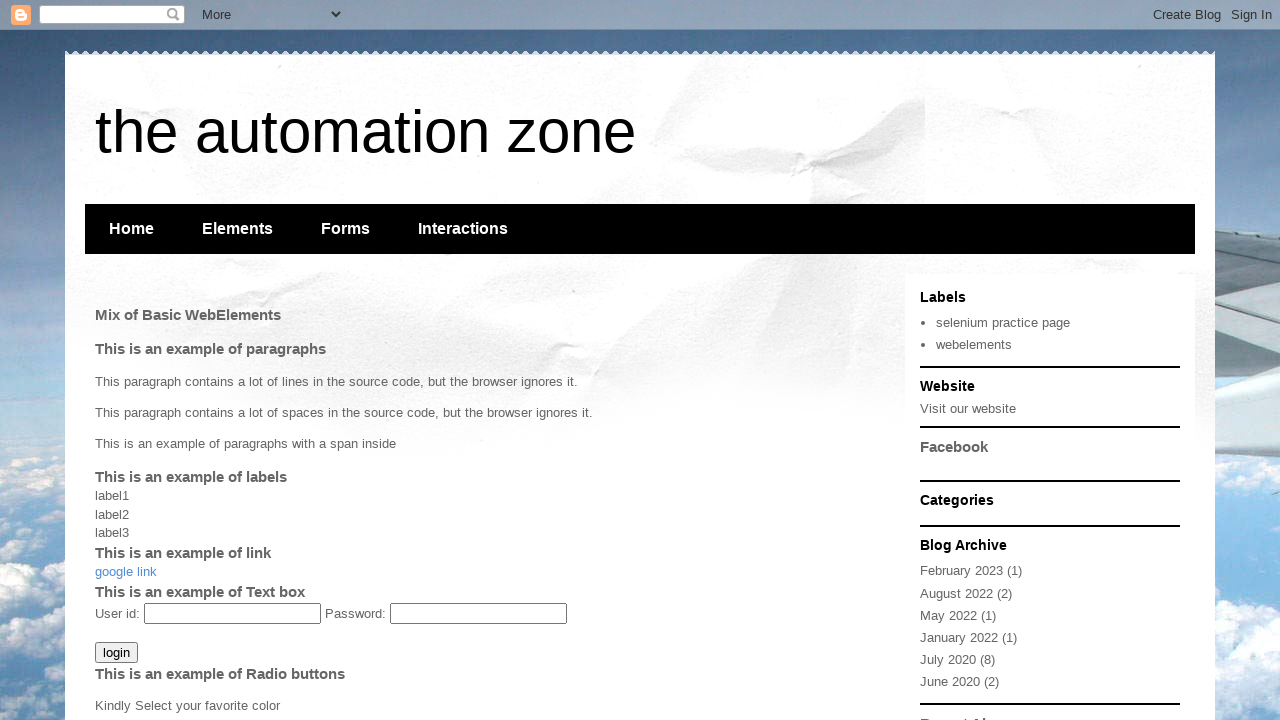

Filled username field with 'JAVA' on #input1
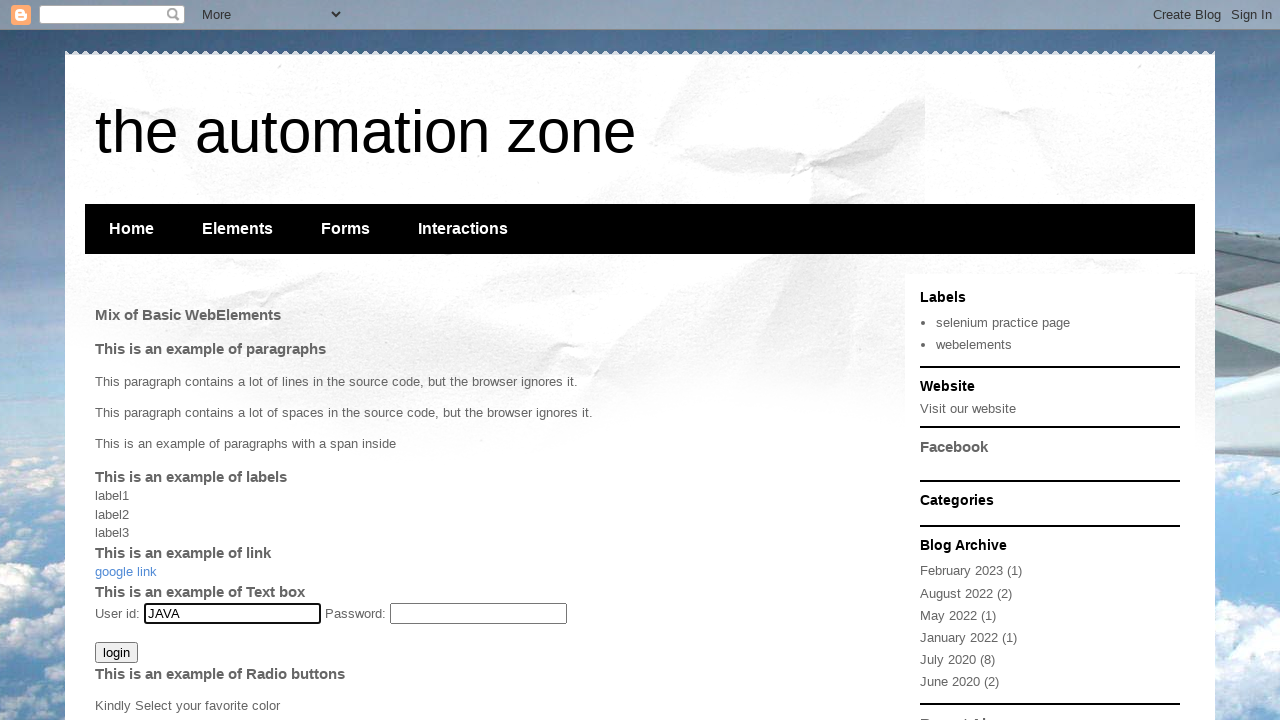

Filled password field with 'SELENIUM' on #input2
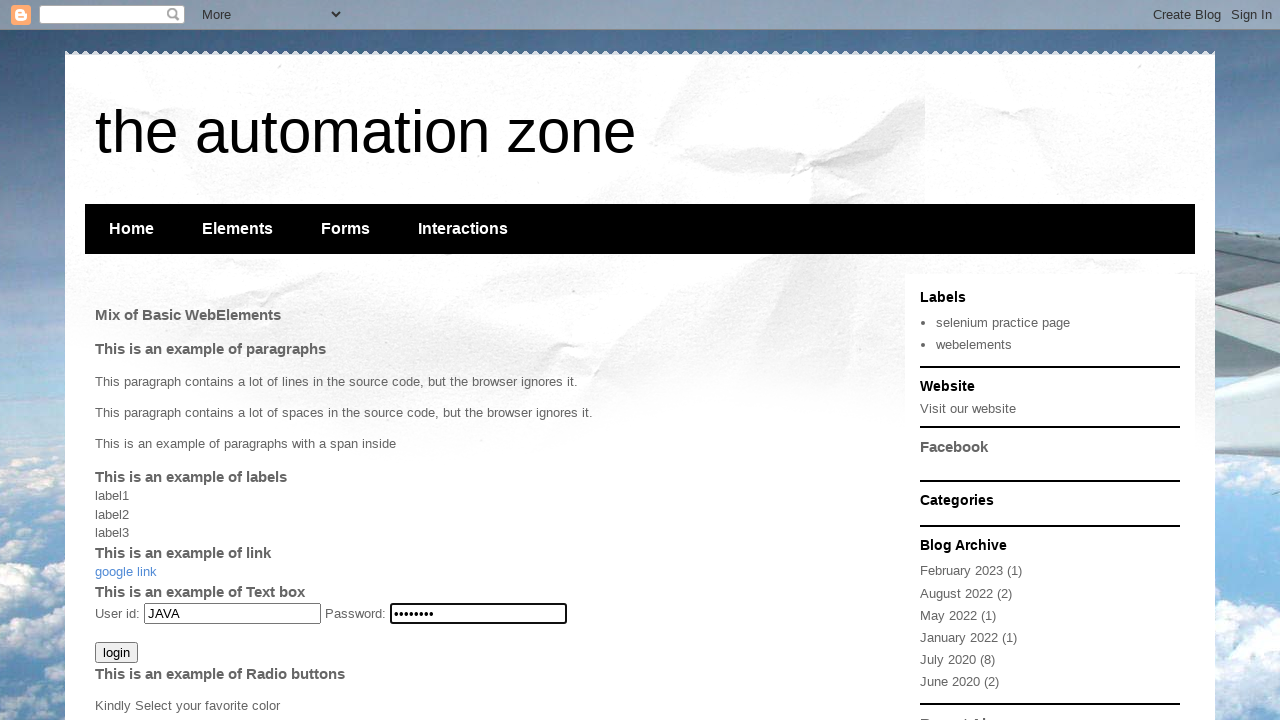

Retrieved username field value 'JAVA'
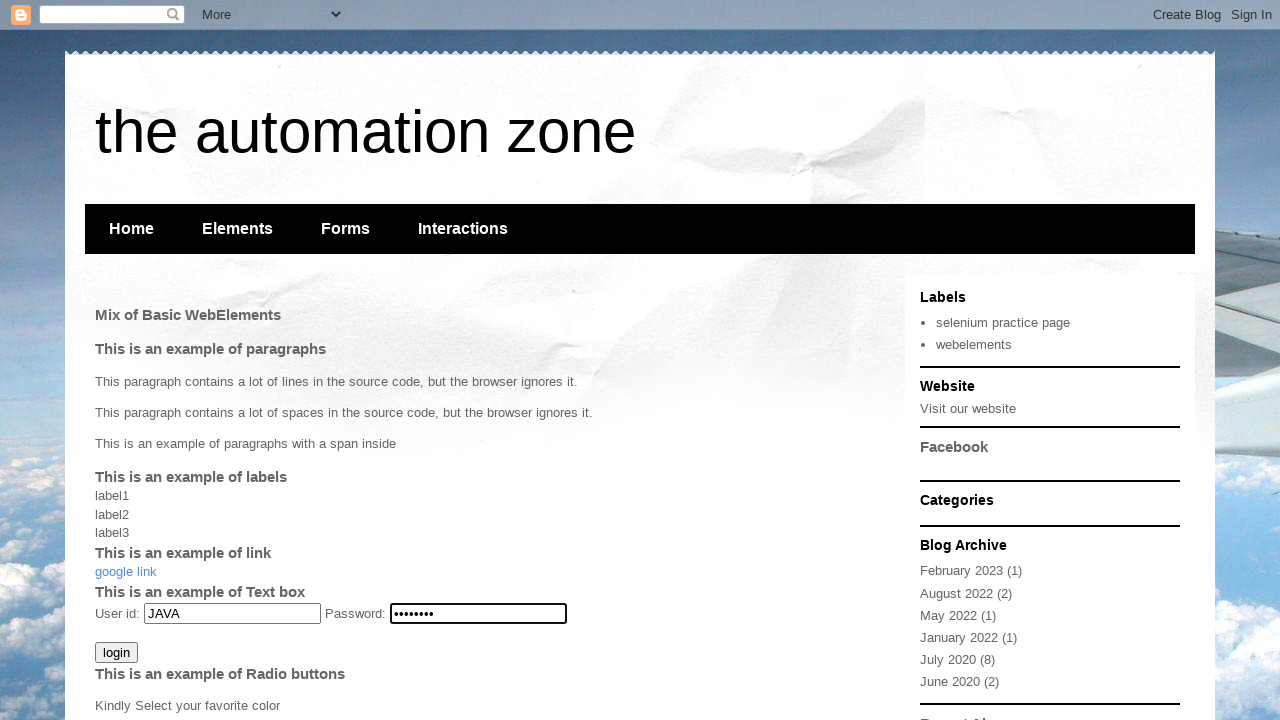

Retrieved password field value 'SELENIUM'
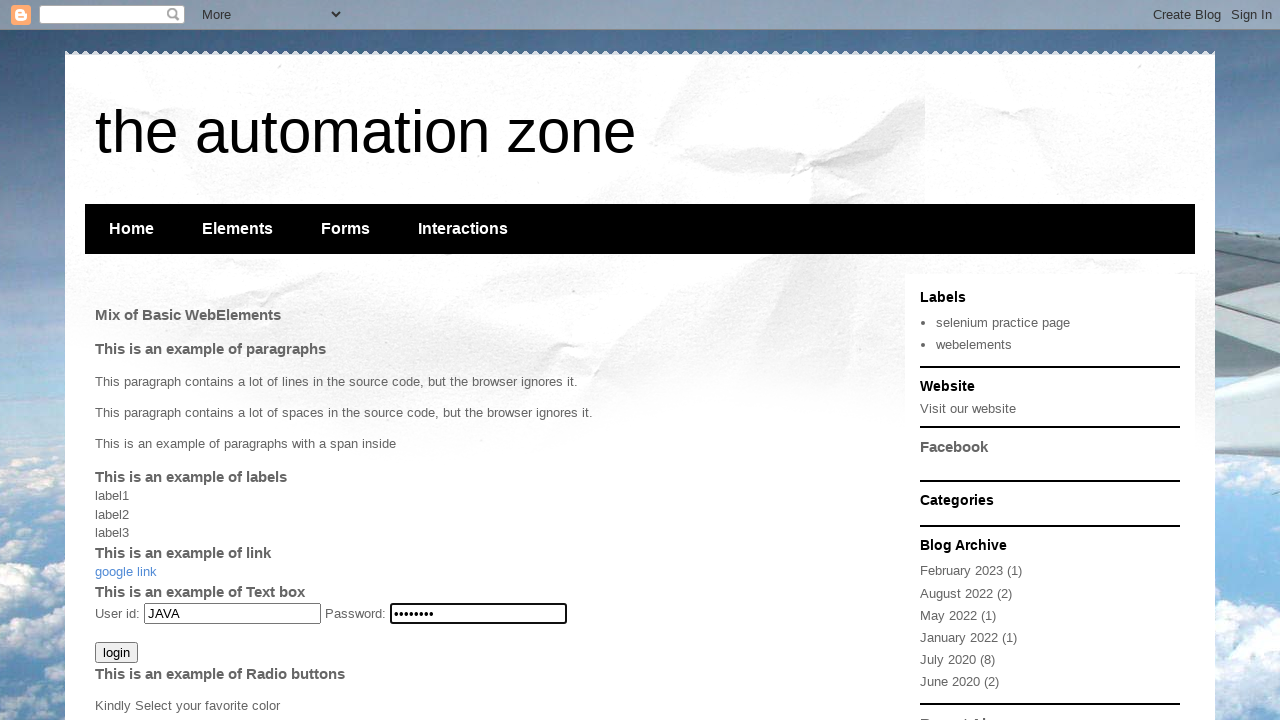

Cleared username field on #input1
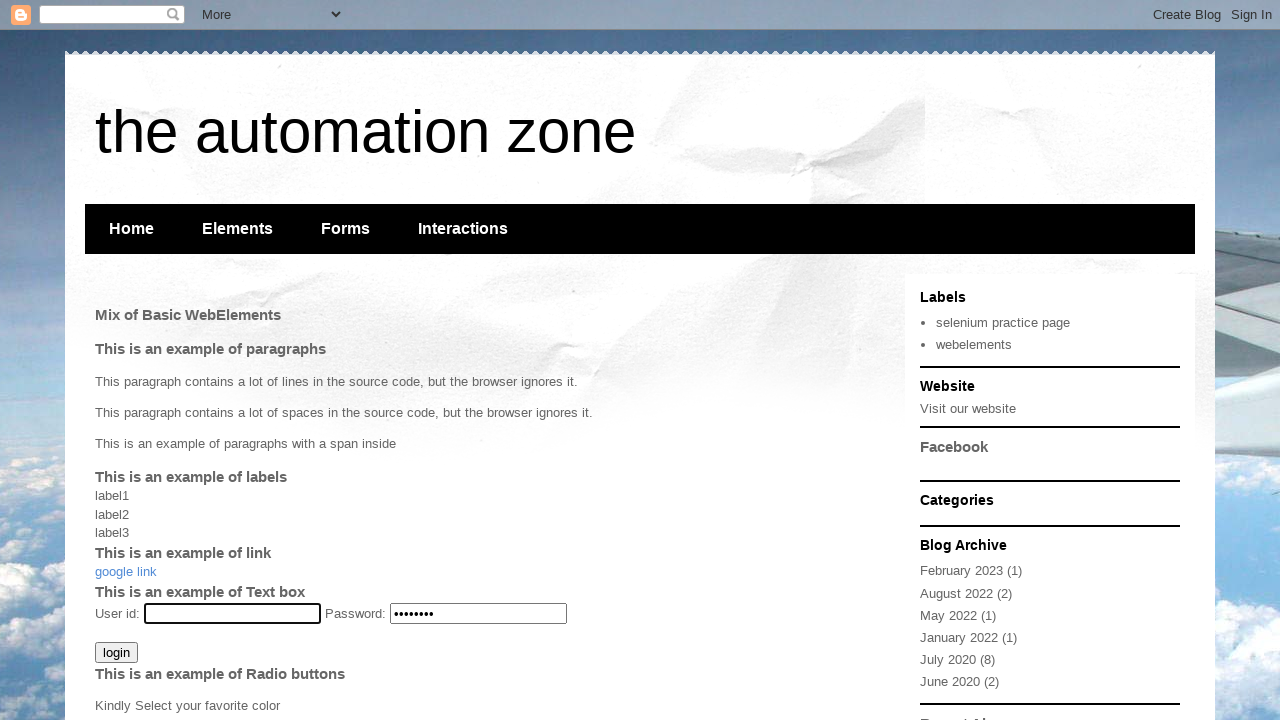

Cleared password field on #input2
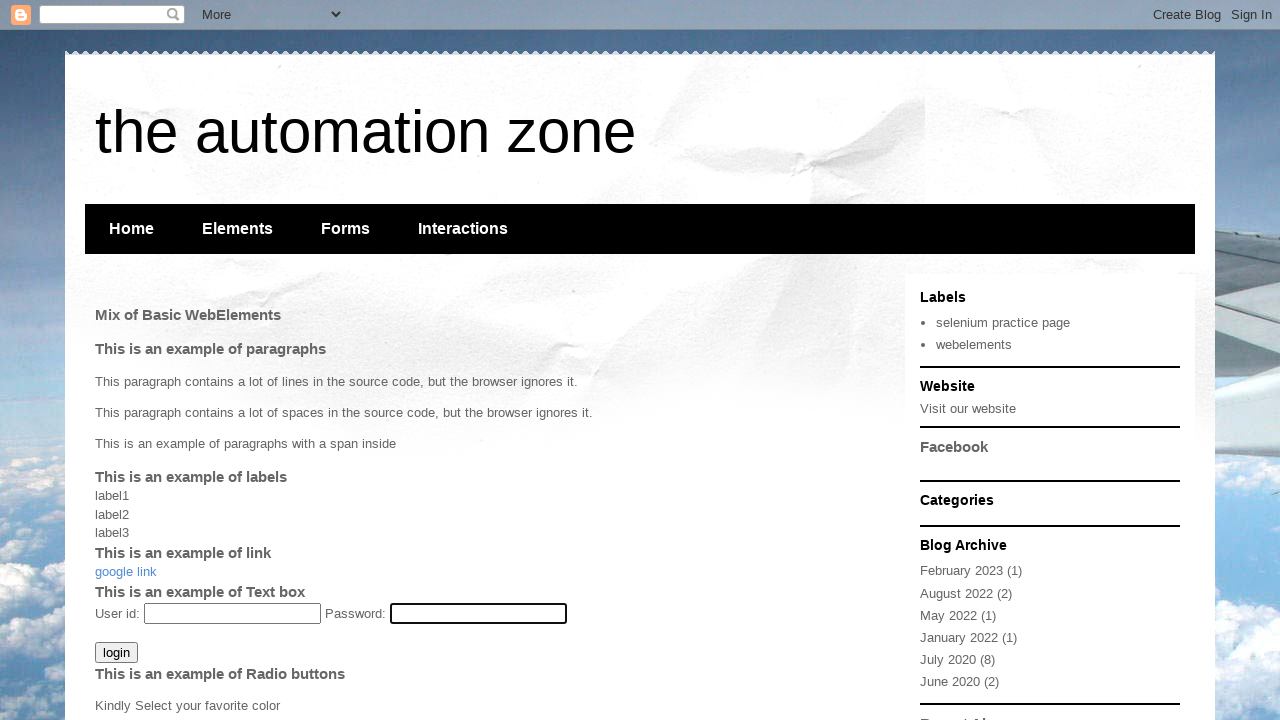

Filled username field with 'Naveen' on #input1
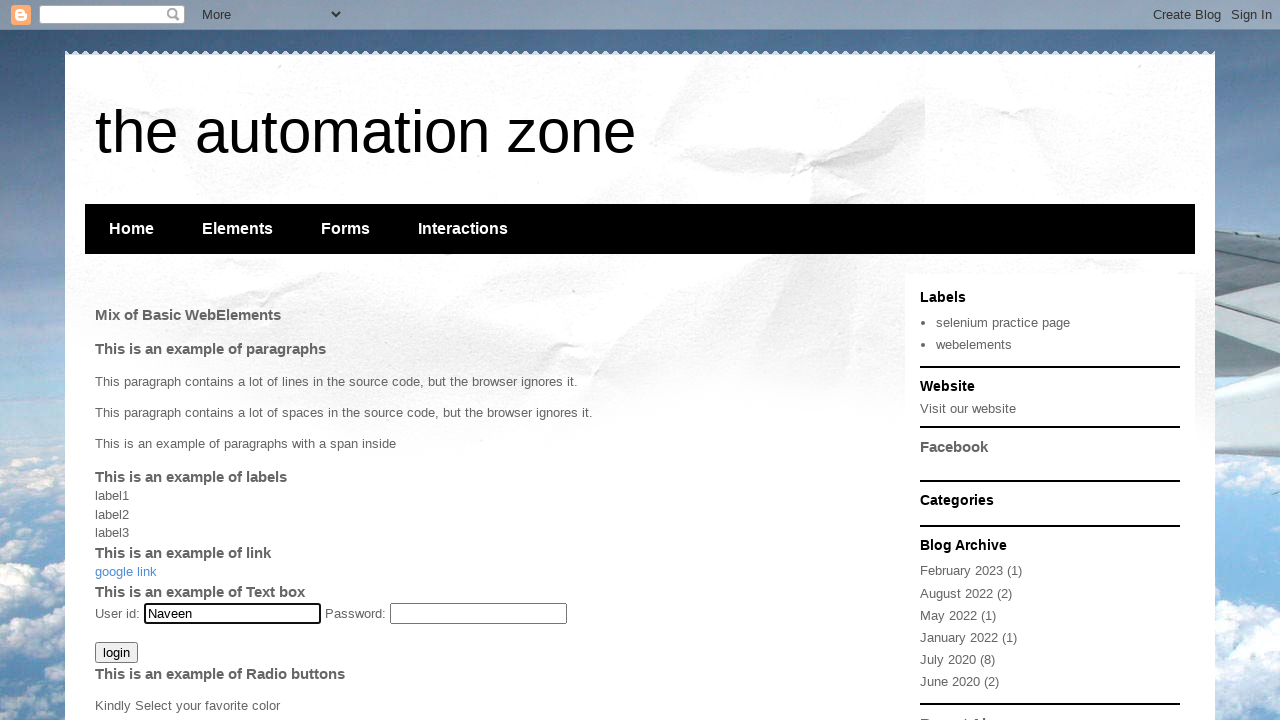

Retrieved username field value 'Naveen'
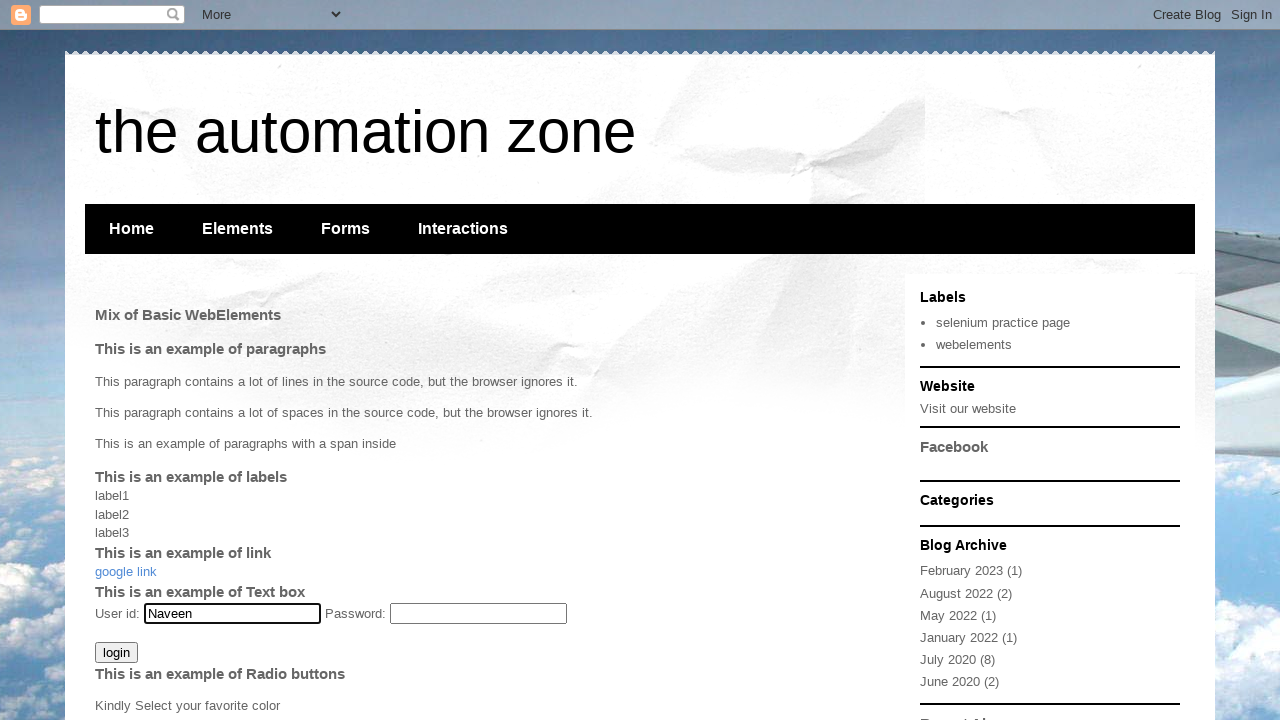

Filled password field with 'Kumar' on #input2
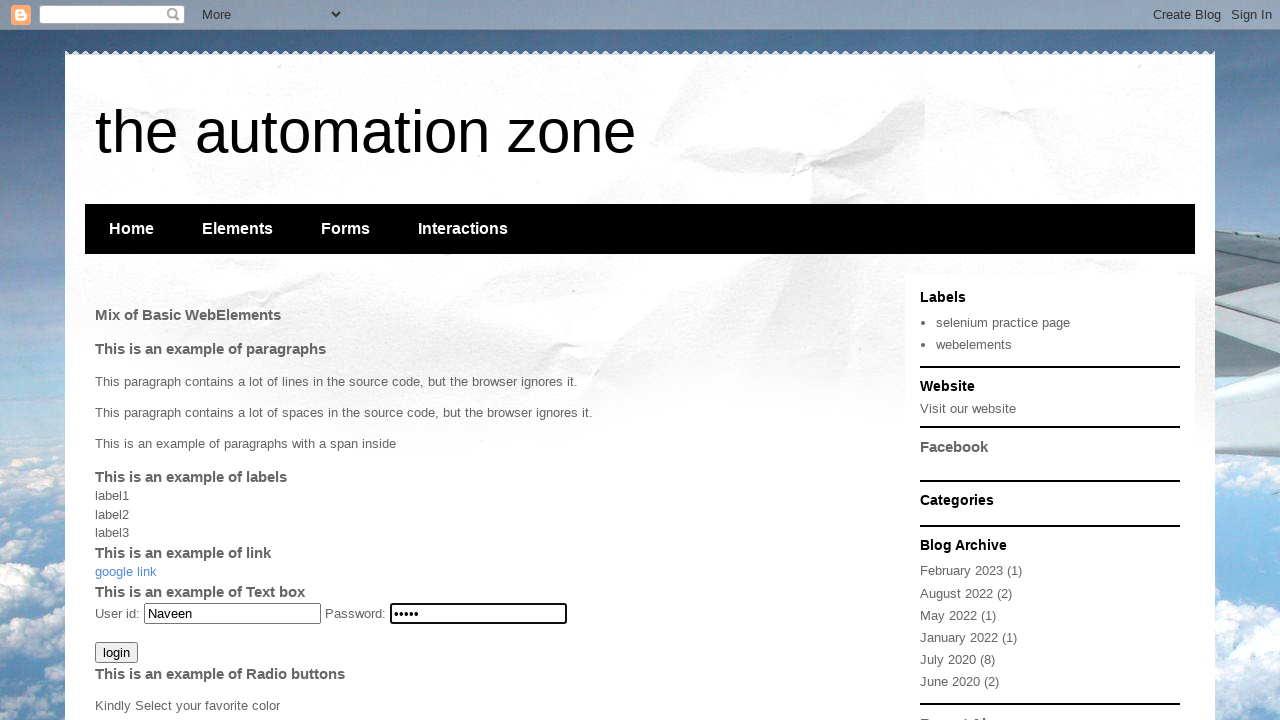

Retrieved password field value 'Kumar'
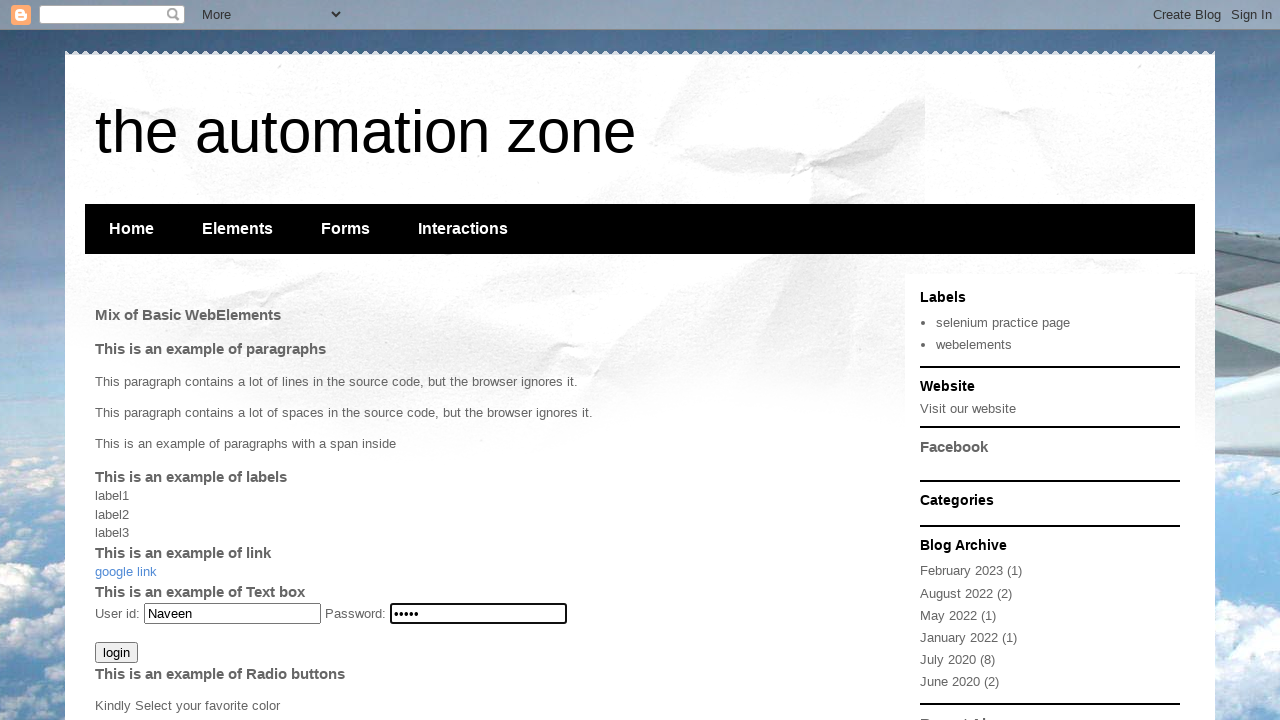

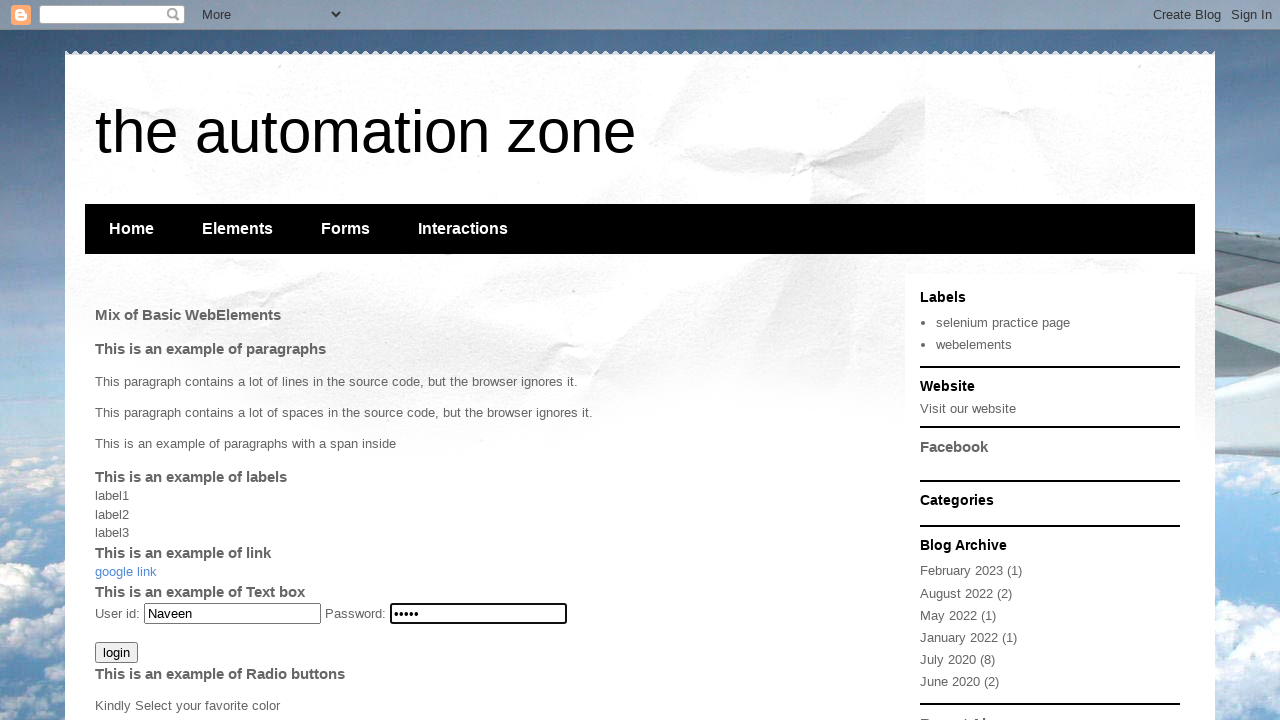